Navigates to the Resources page of a BMI Calculator site and verifies that the "CDC - BMI Information" link opens the correct CDC webpage in a new tab.

Starting URL: https://vagdevimahendrada.github.io/BMICalculator/

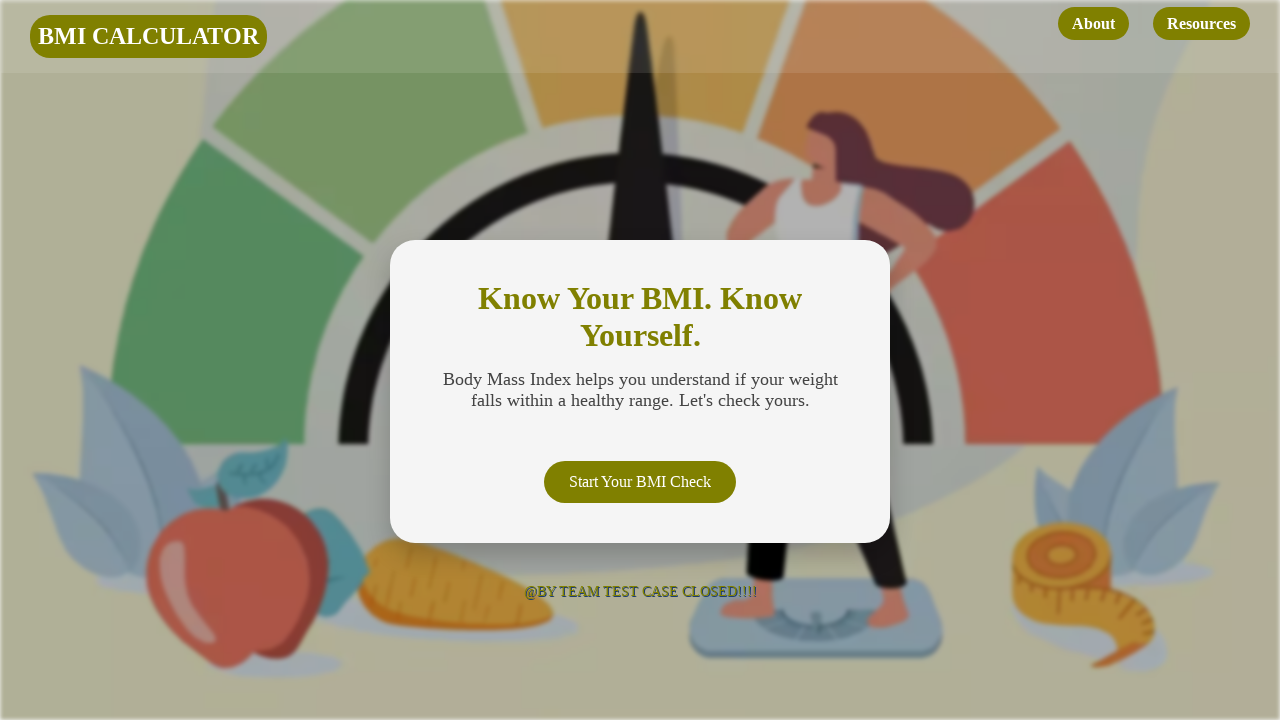

Clicked on Resources link to navigate to resources page at (1202, 24) on internal:role=link[name="Resources"i]
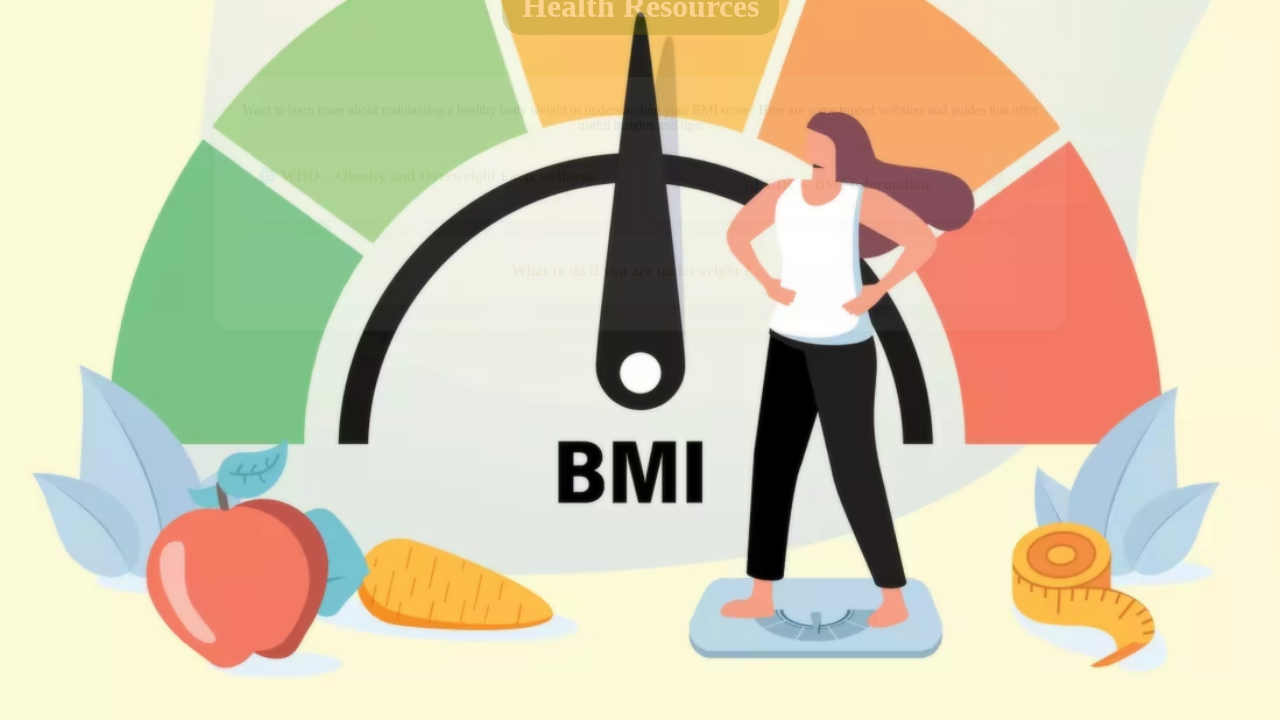

Health Resources heading appeared on the page
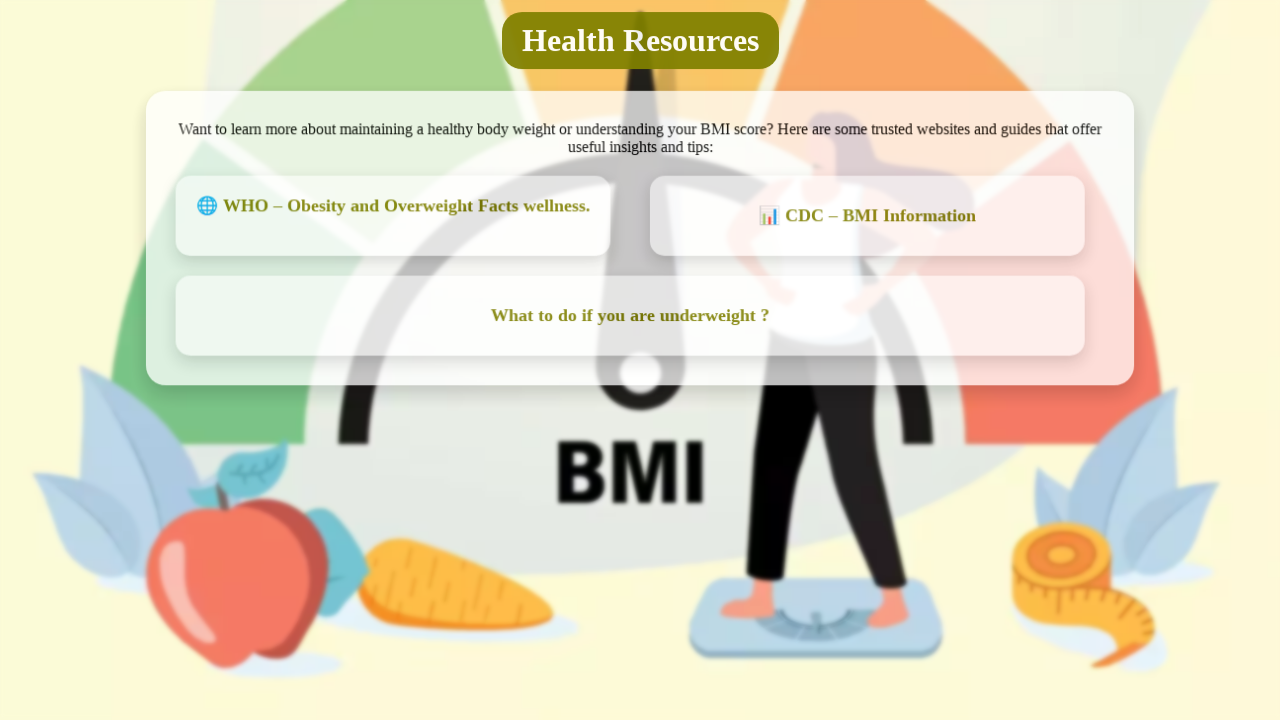

Clicked on CDC - BMI Information link, new page opened at (870, 218) on xpath=//a[contains(text(),'BMI Information')]
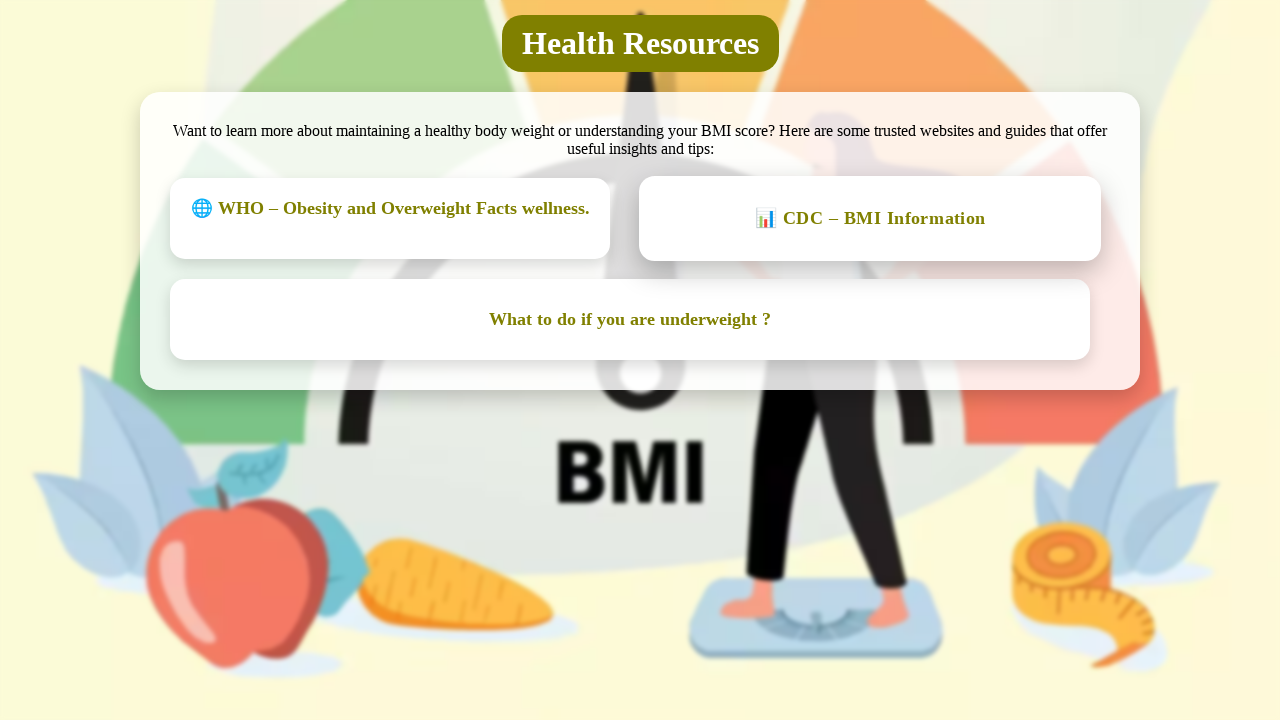

New CDC page loaded completely
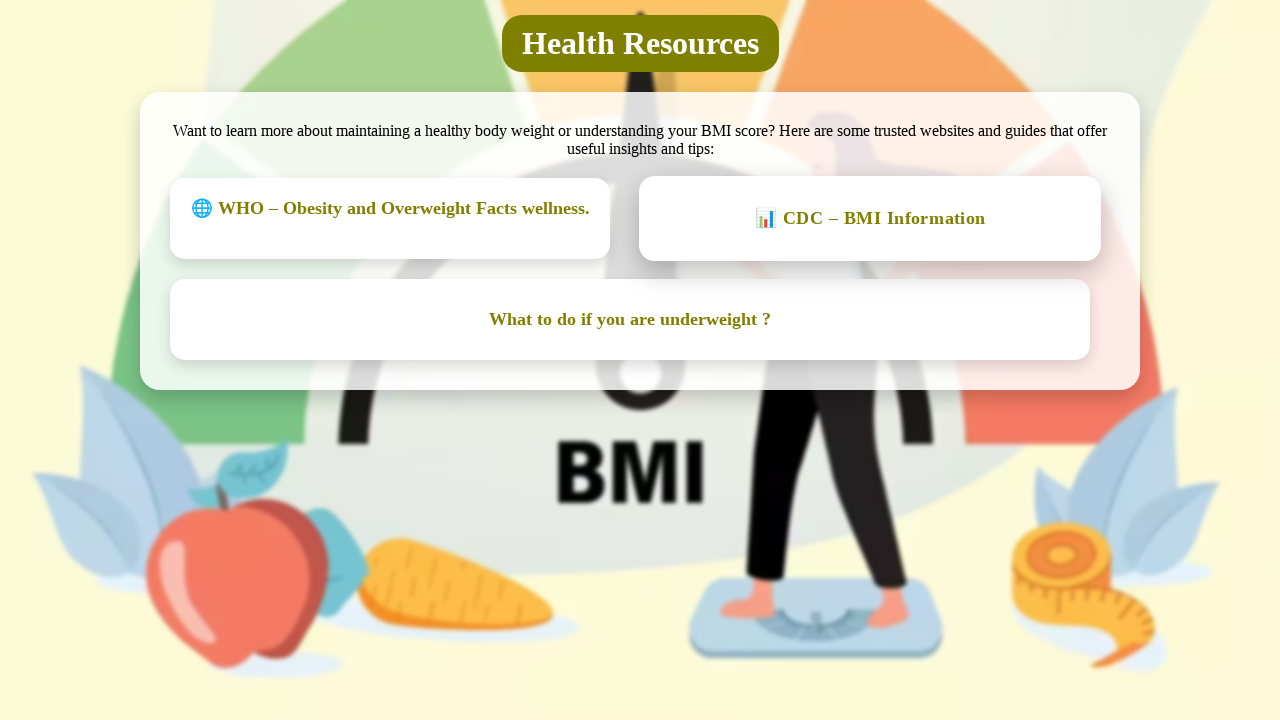

Verified that the new page URL contains 'cdc.gov/bmi'
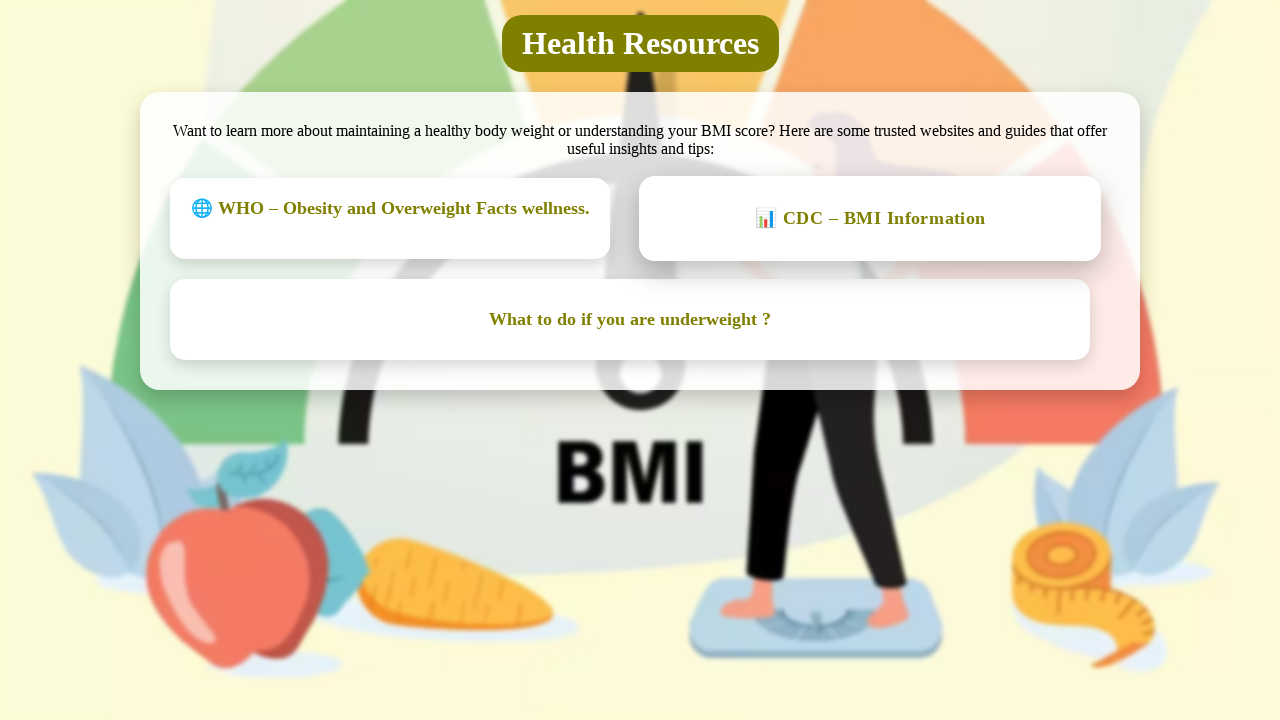

Closed the CDC page
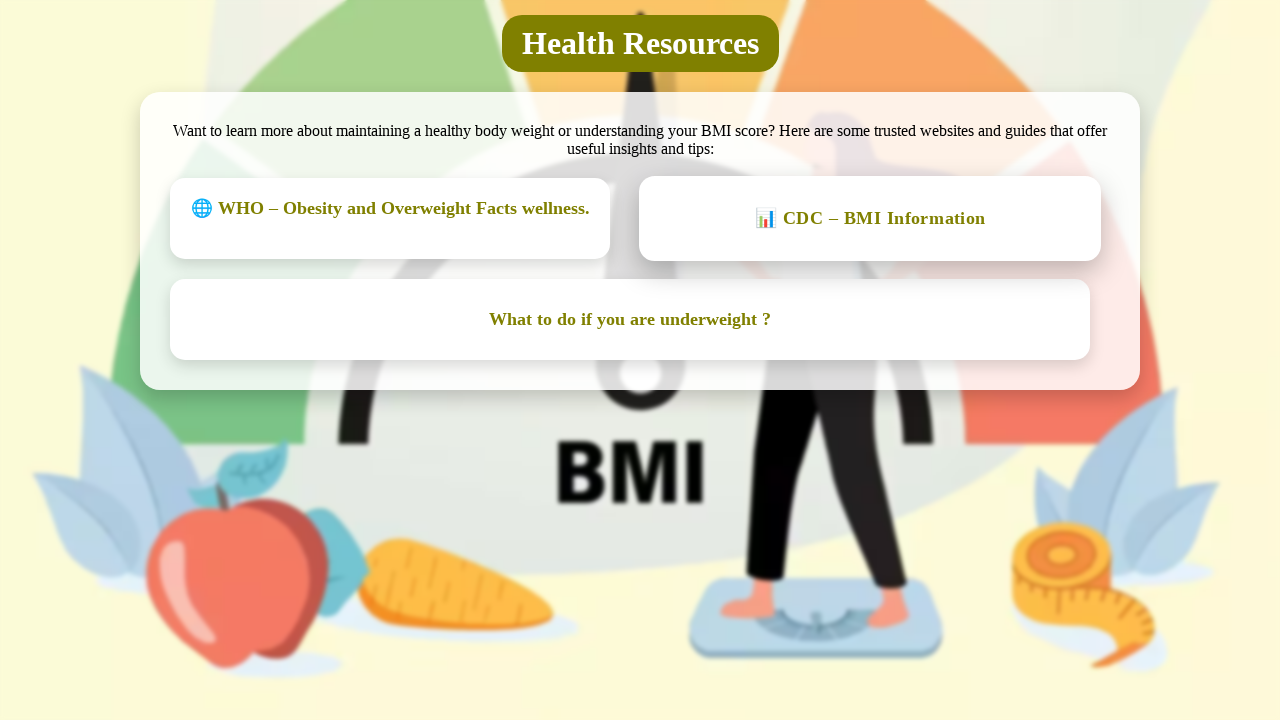

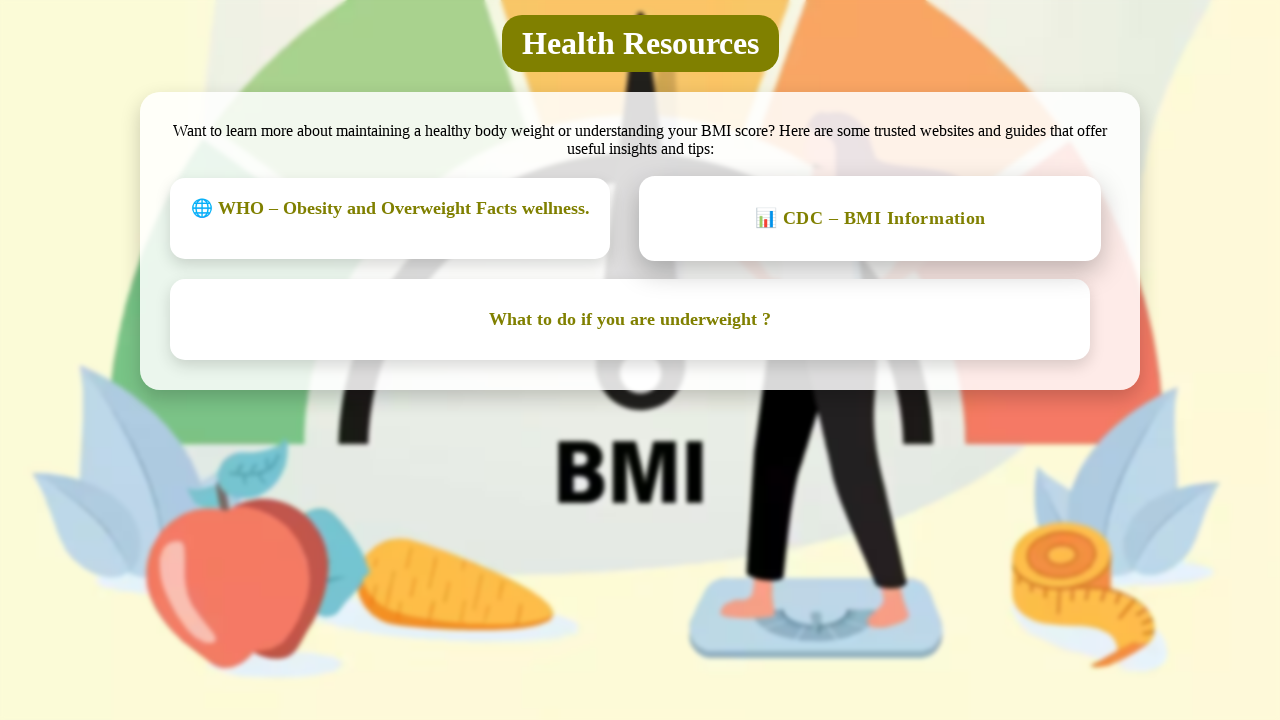